Tests Bootstrap dropdown interaction by clicking a dropdown menu button and verifying that dropdown options are displayed

Starting URL: https://www.w3schools.com/bootstrap/bootstrap_dropdowns.asp

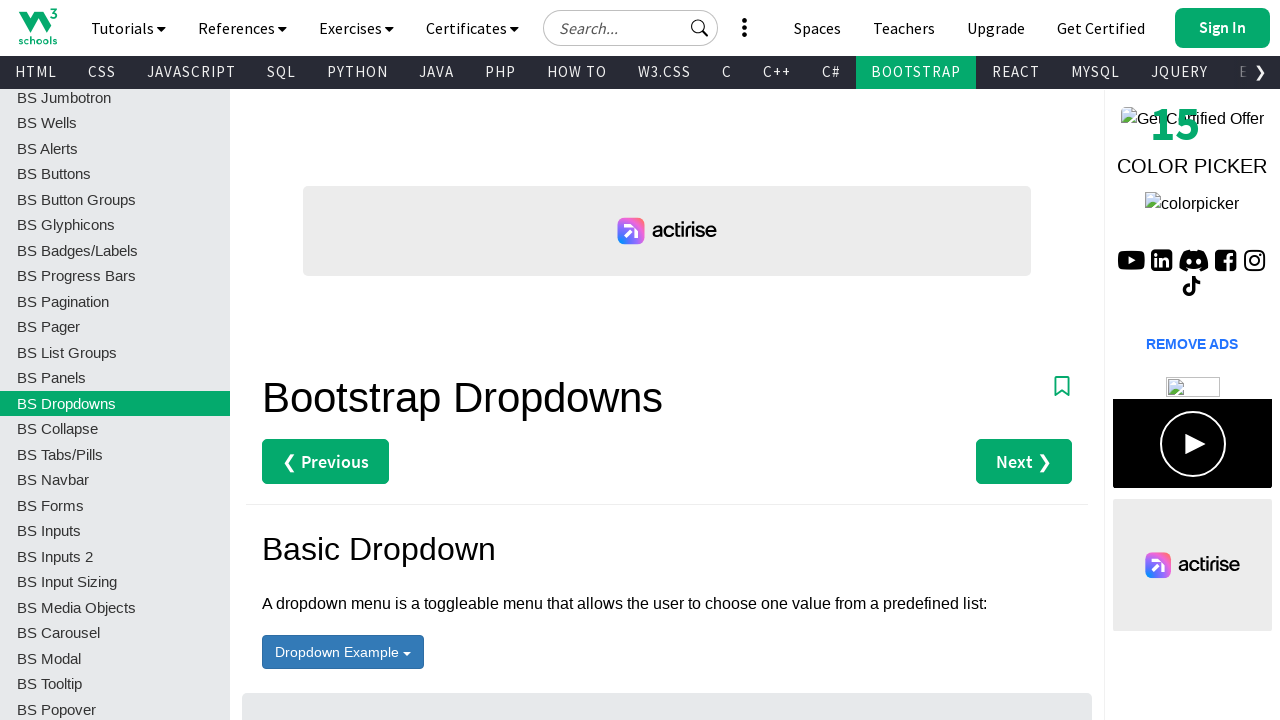

Clicked dropdown menu button with id 'menu1' at (343, 652) on #menu1
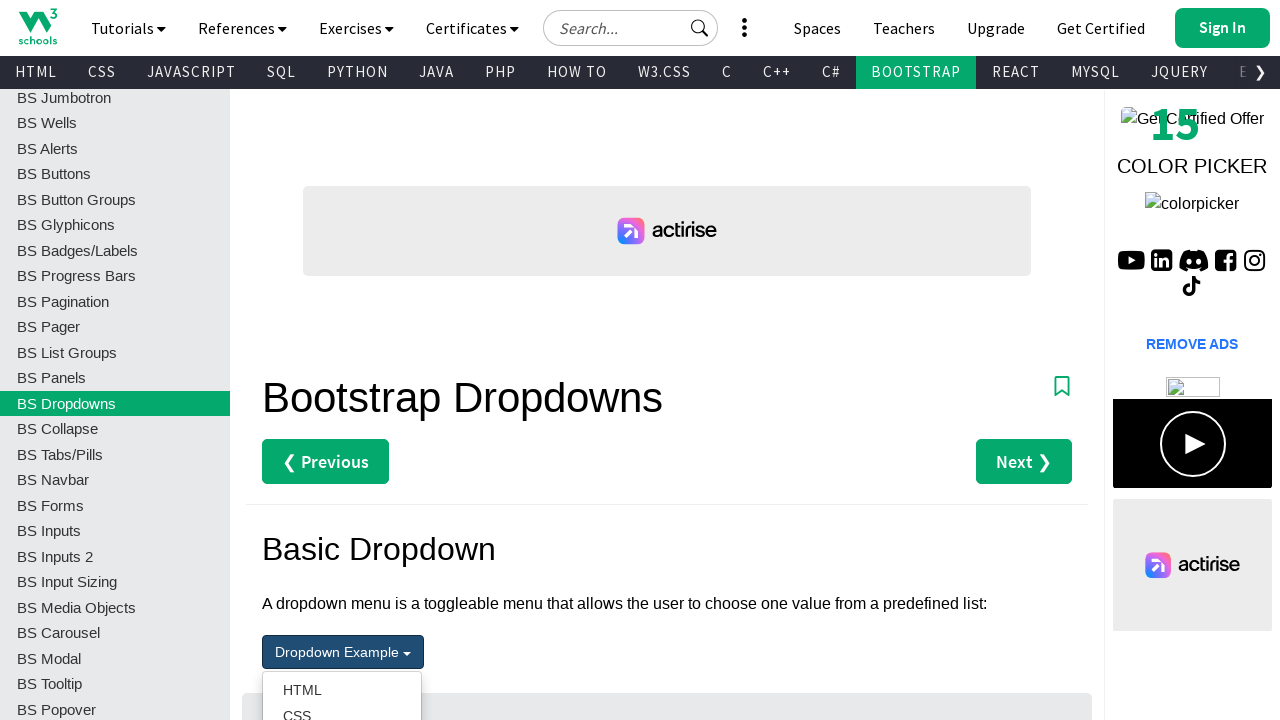

Waited for dropdown options to be visible
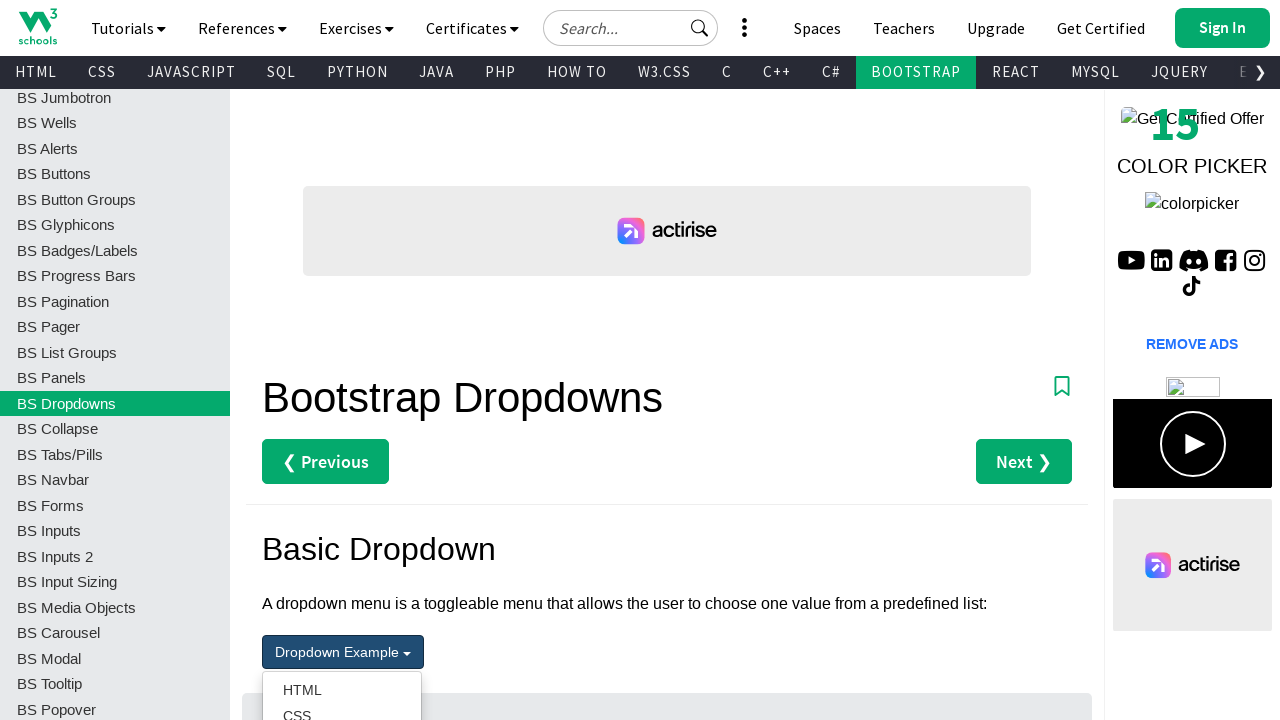

Located dropdown option elements
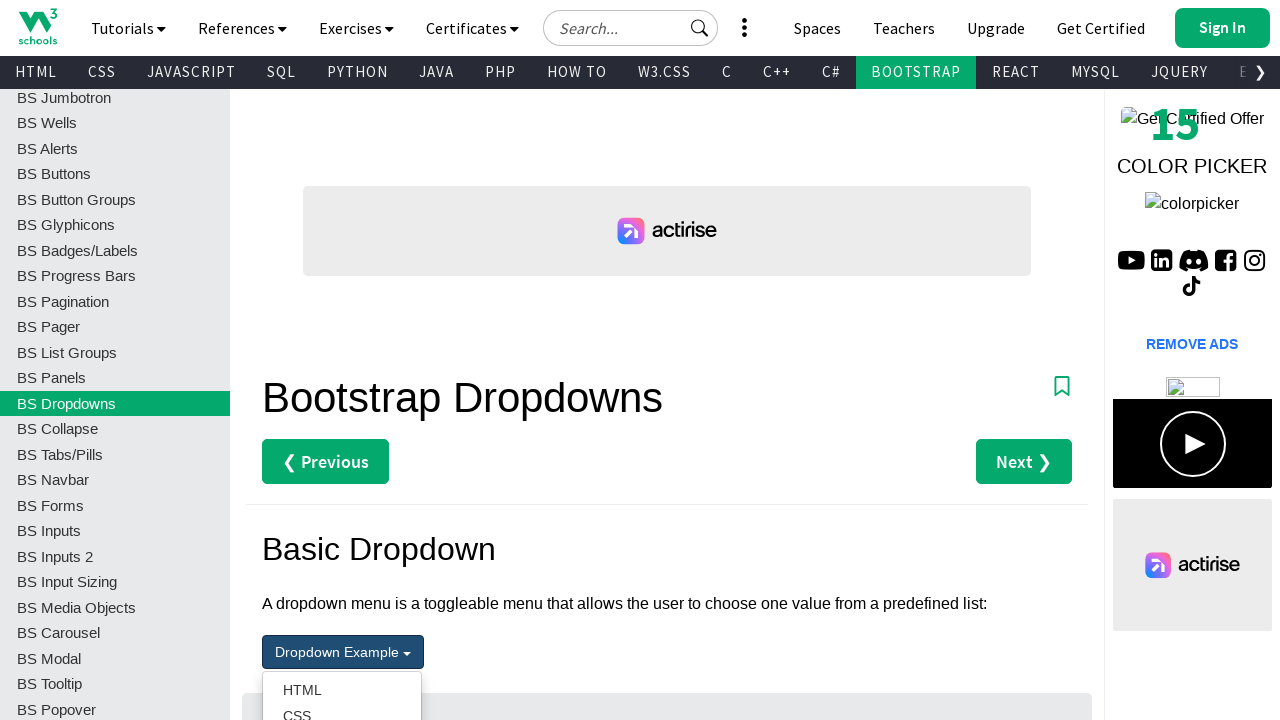

Verified first dropdown option is visible
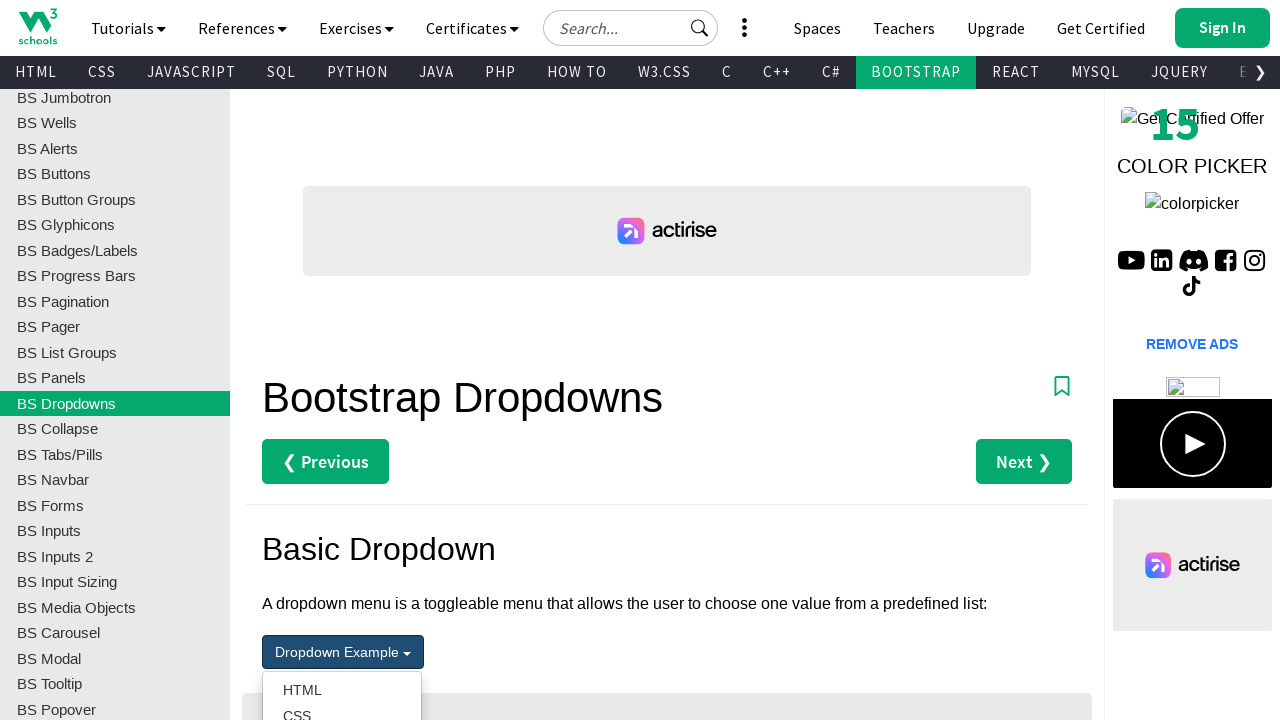

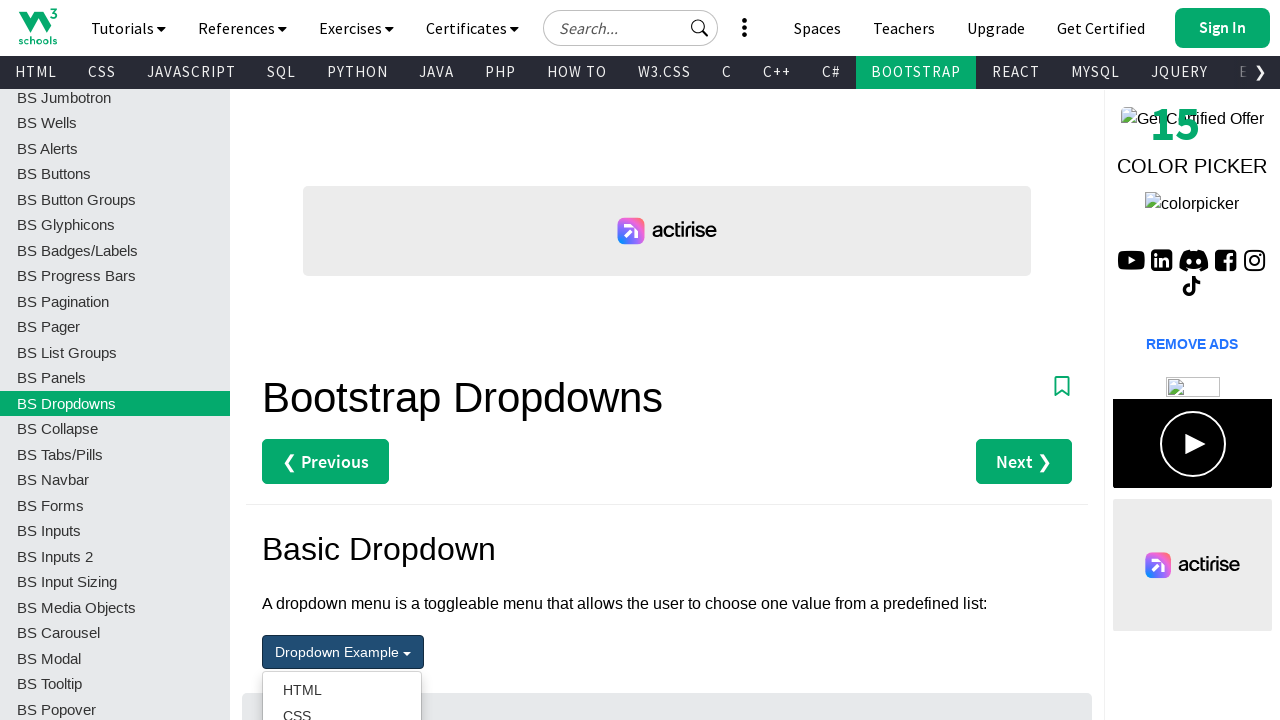